Tests username field validation by checking if empty field shows required error message

Starting URL: http://training.skillo-bg.com:4300/users/register

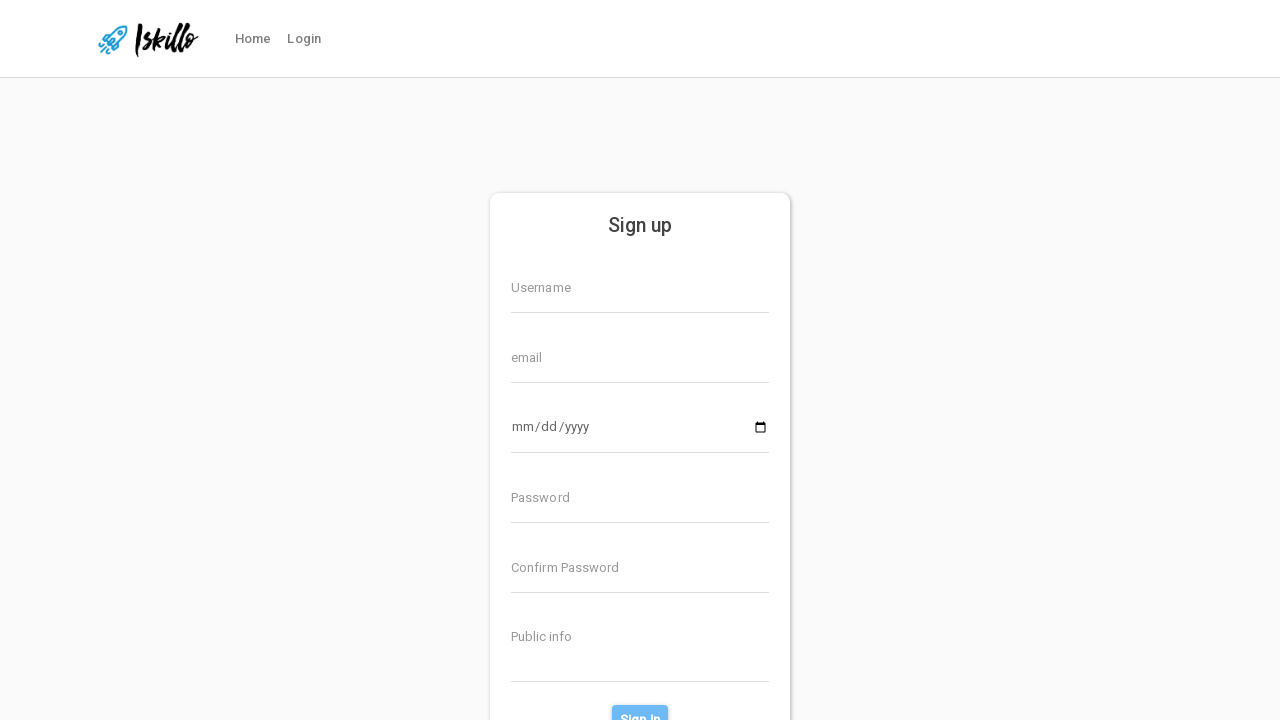

Navigated to user registration page
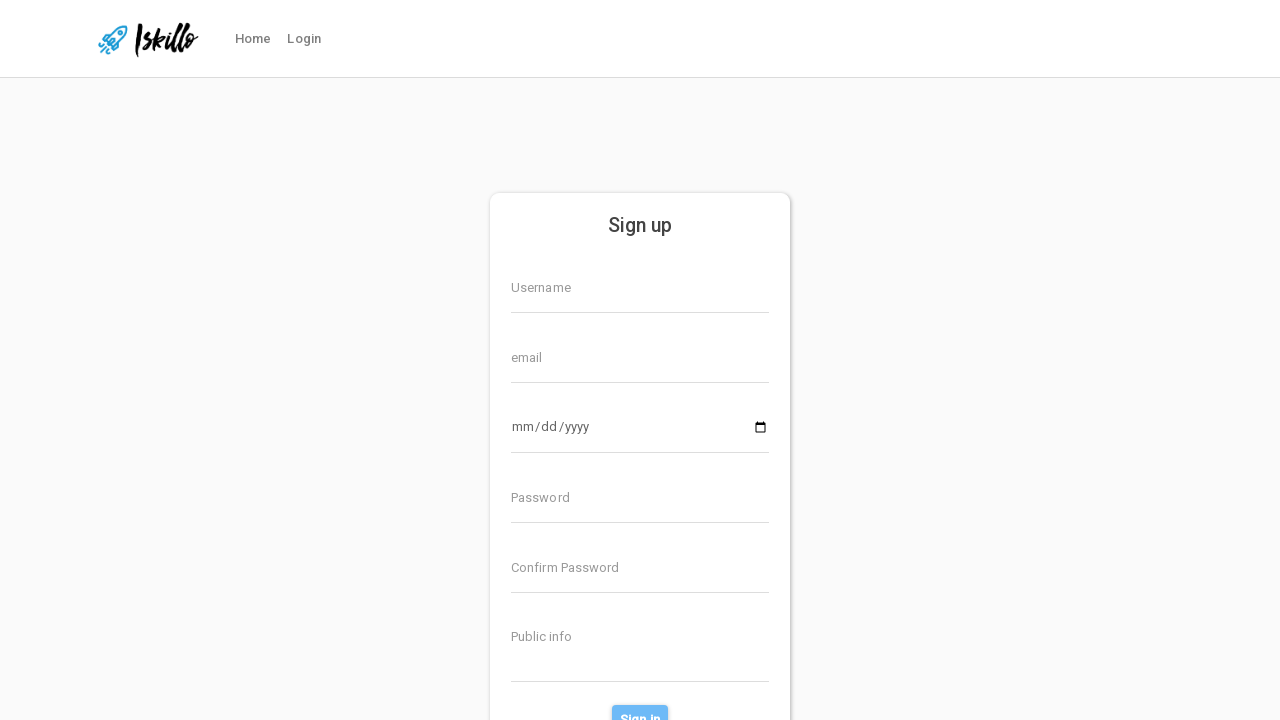

Clicked on username input field at (640, 287) on input[formcontrolname='username']
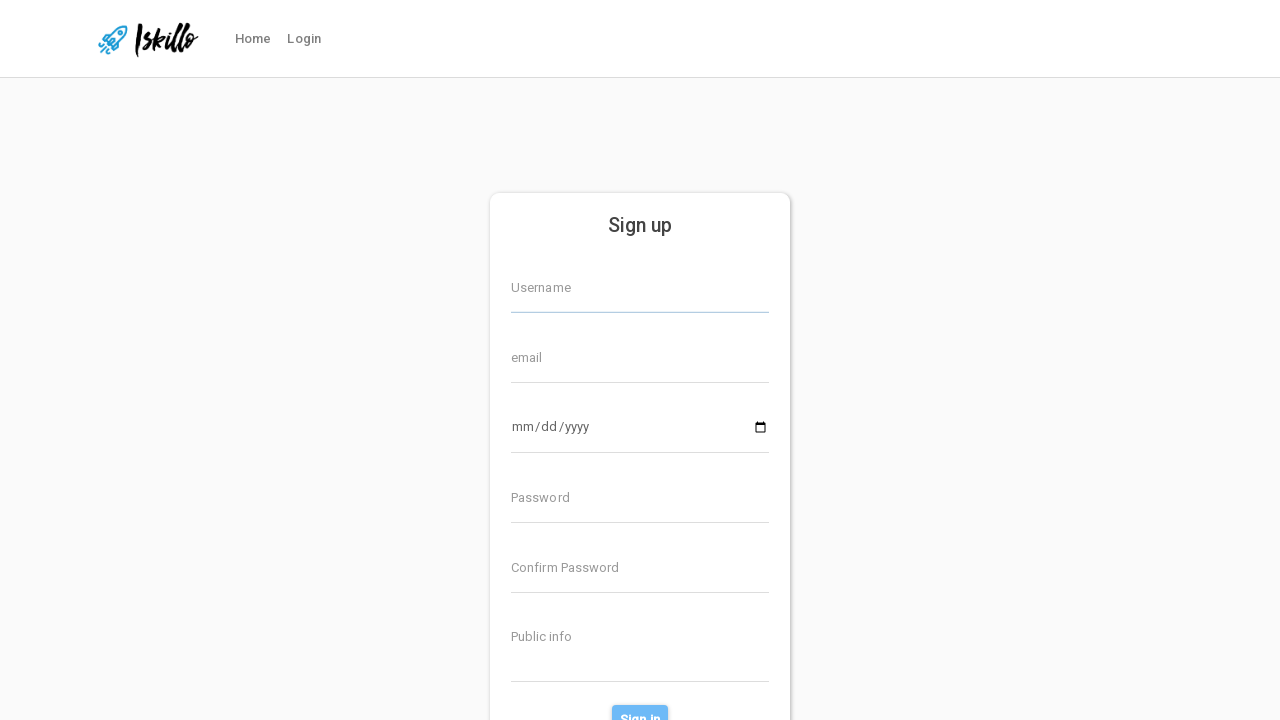

Clicked elsewhere on page to trigger blur event at (640, 385) on body
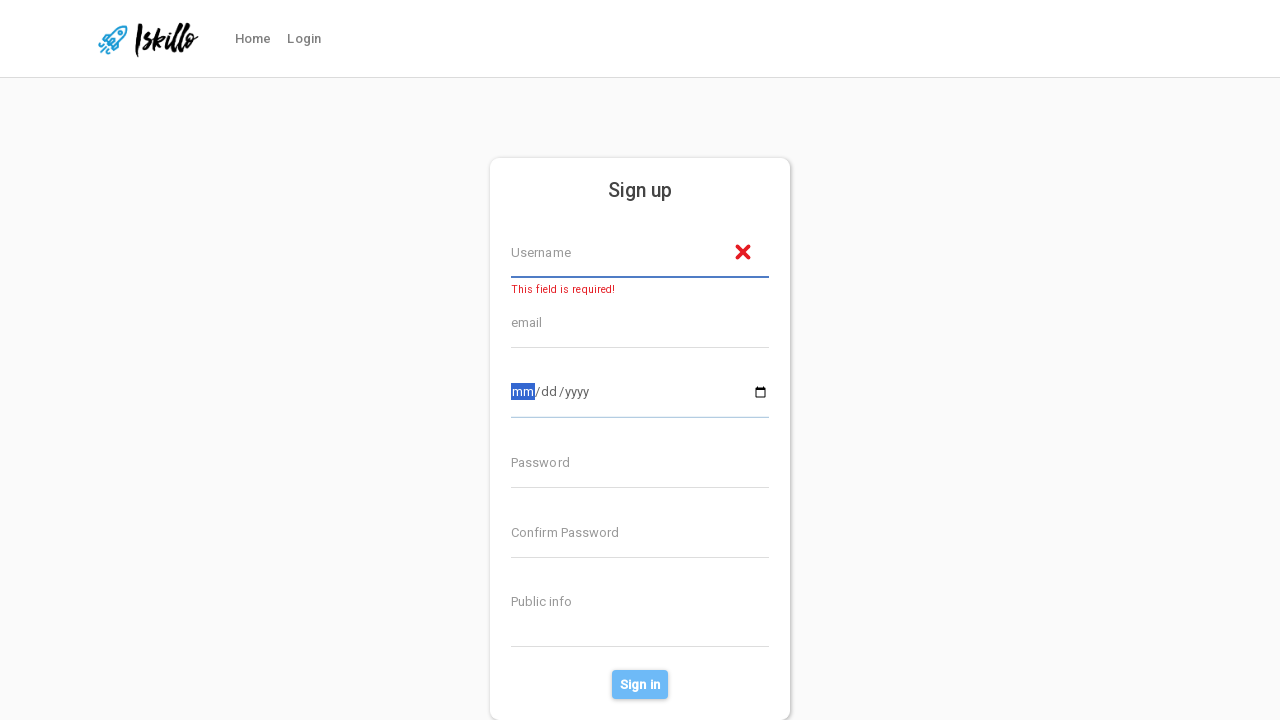

Verified 'This field is required!' error message appeared
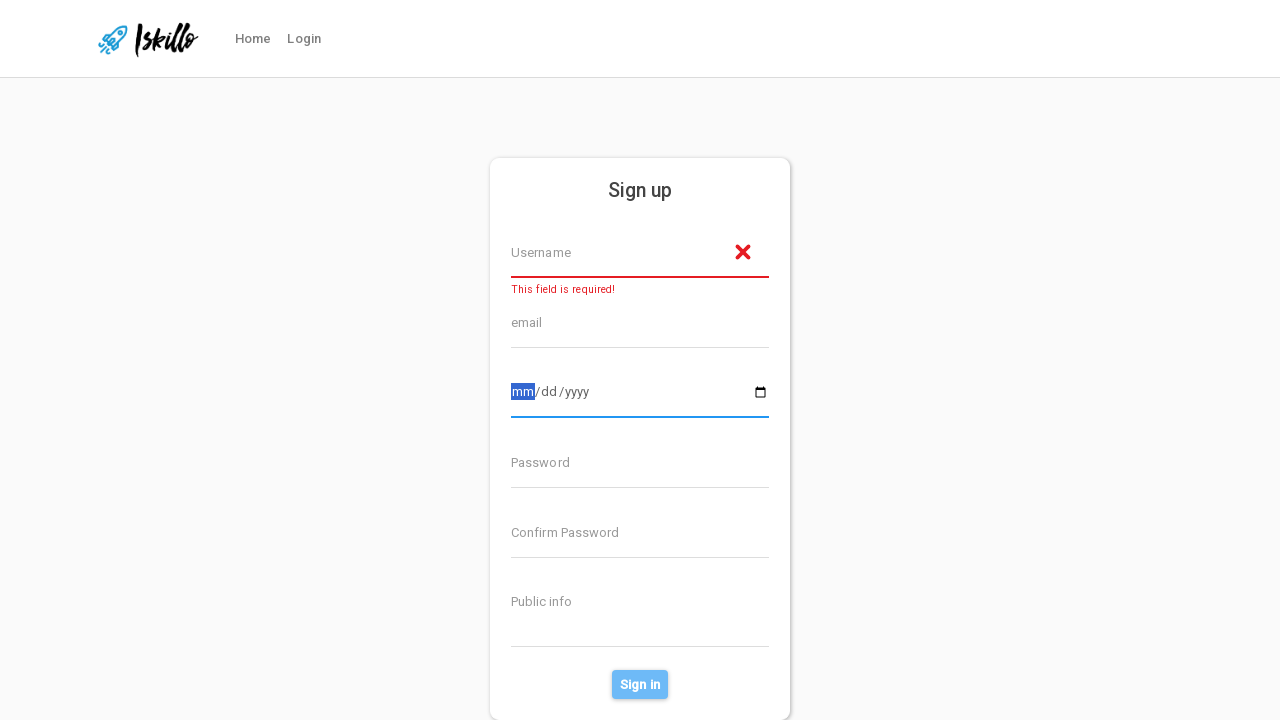

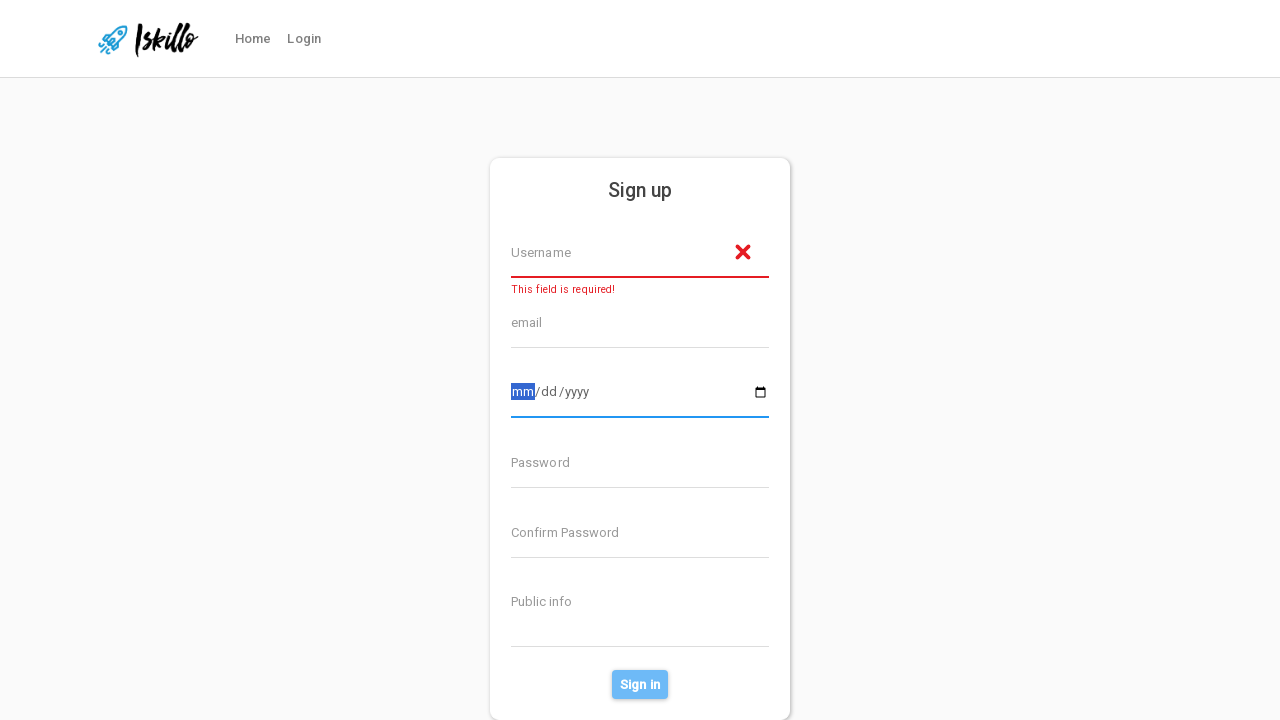